Tests the search functionality on testotomasyonu.com by searching for "phone" and verifying that products are found in the search results

Starting URL: https://www.testotomasyonu.com/

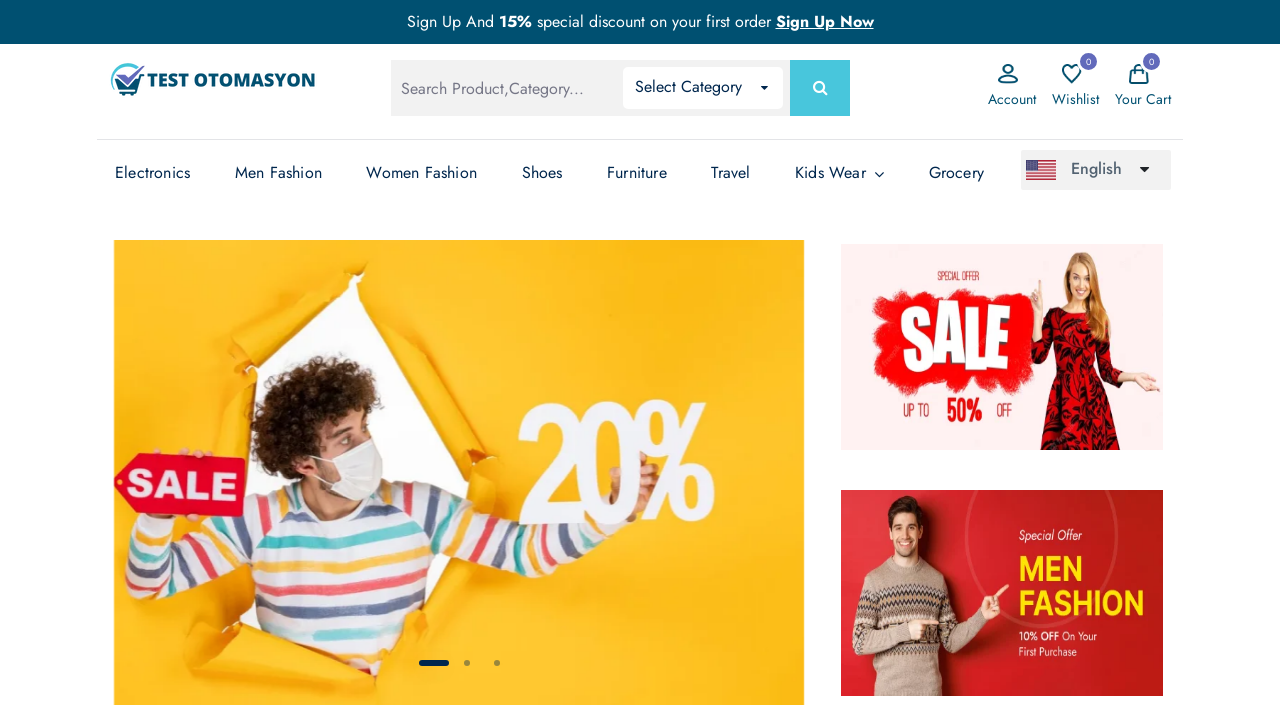

Filled search box with 'phone' on #global-search
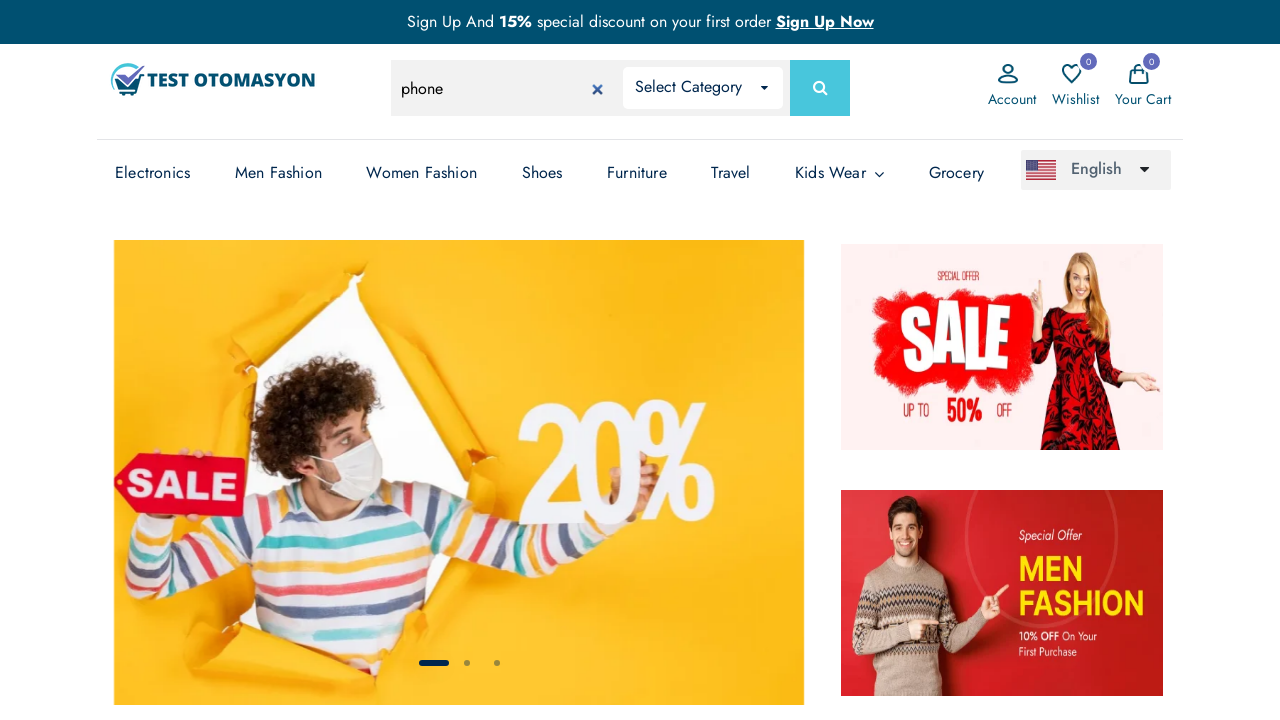

Pressed Enter to submit search on #global-search
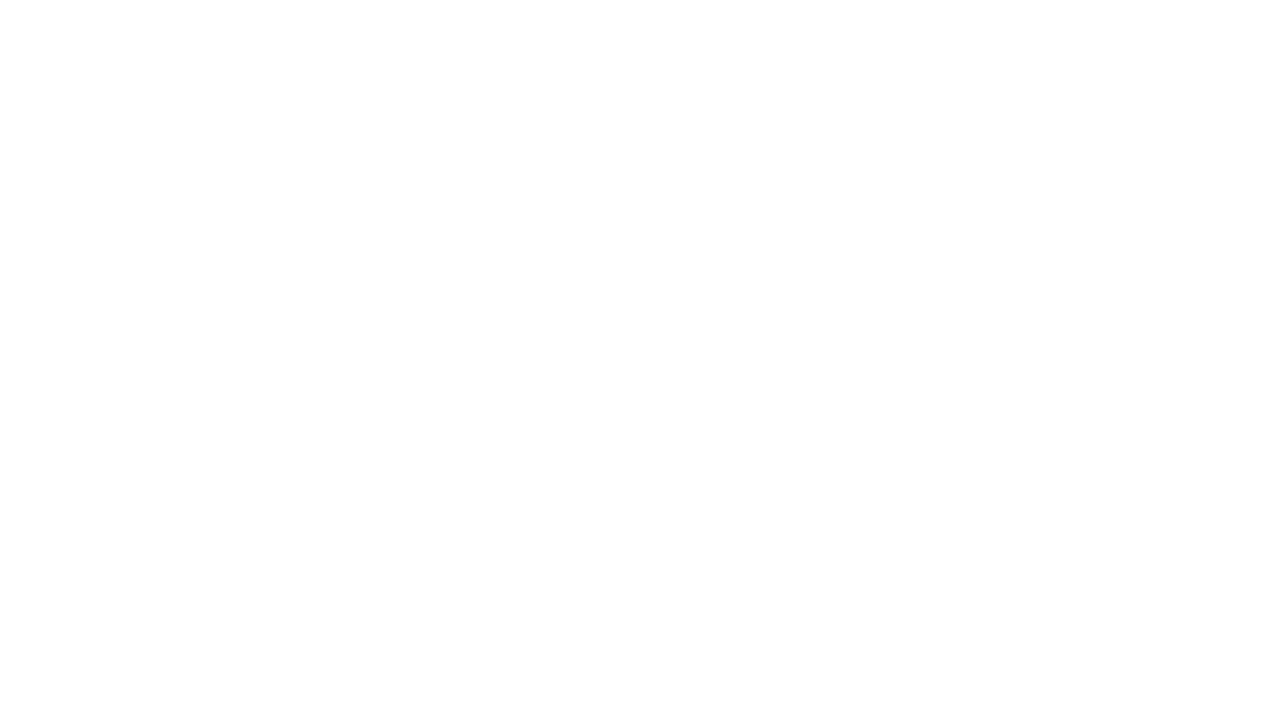

Search results loaded successfully
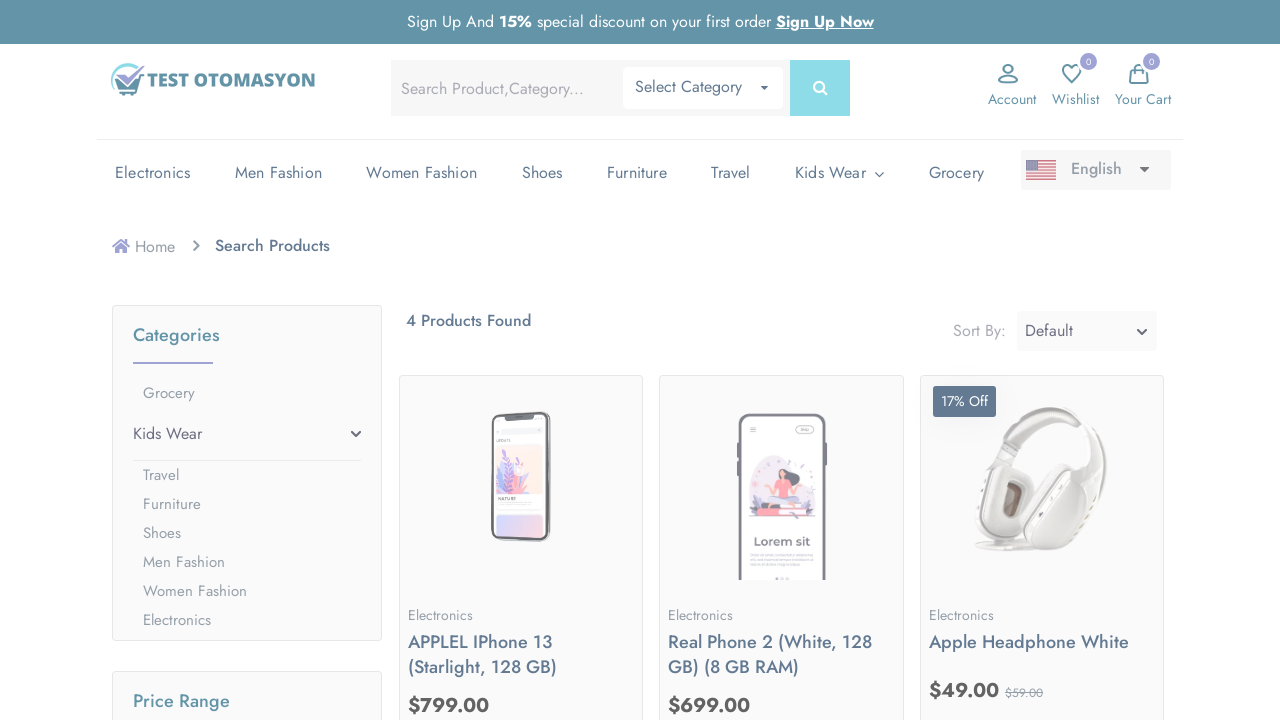

Retrieved search result text: '4 Products Found'
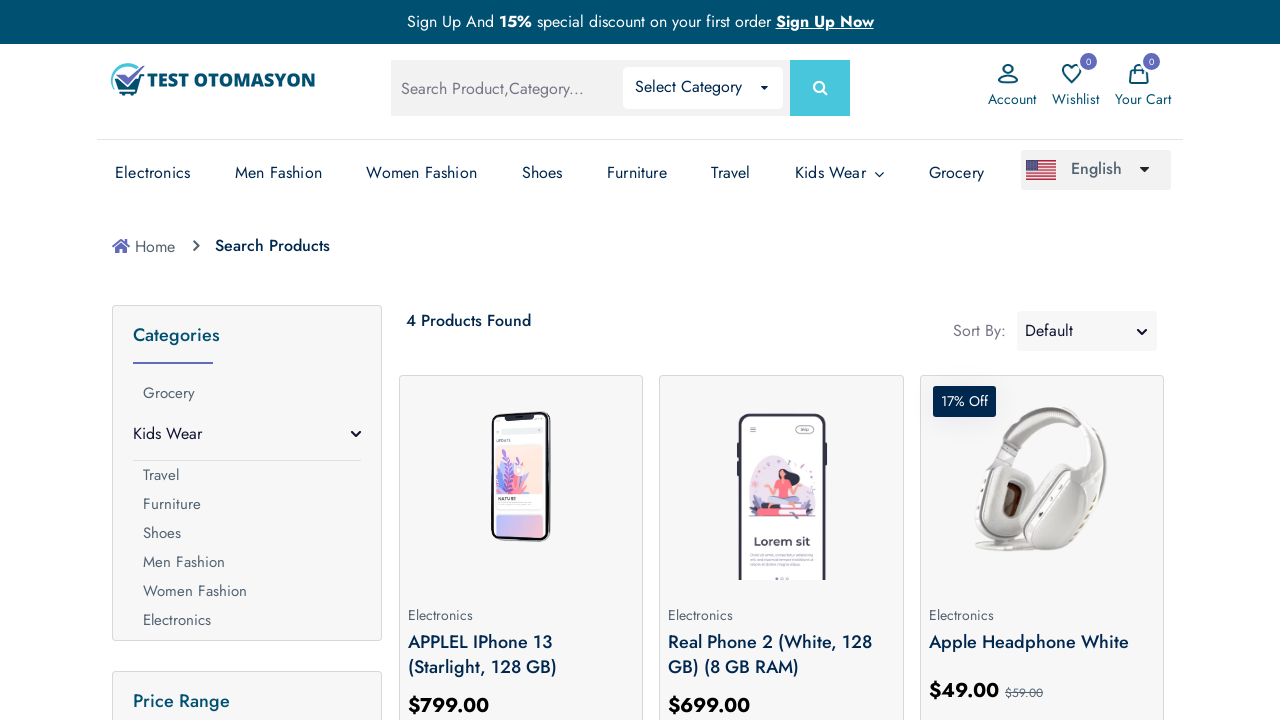

Verified that products were found in search results
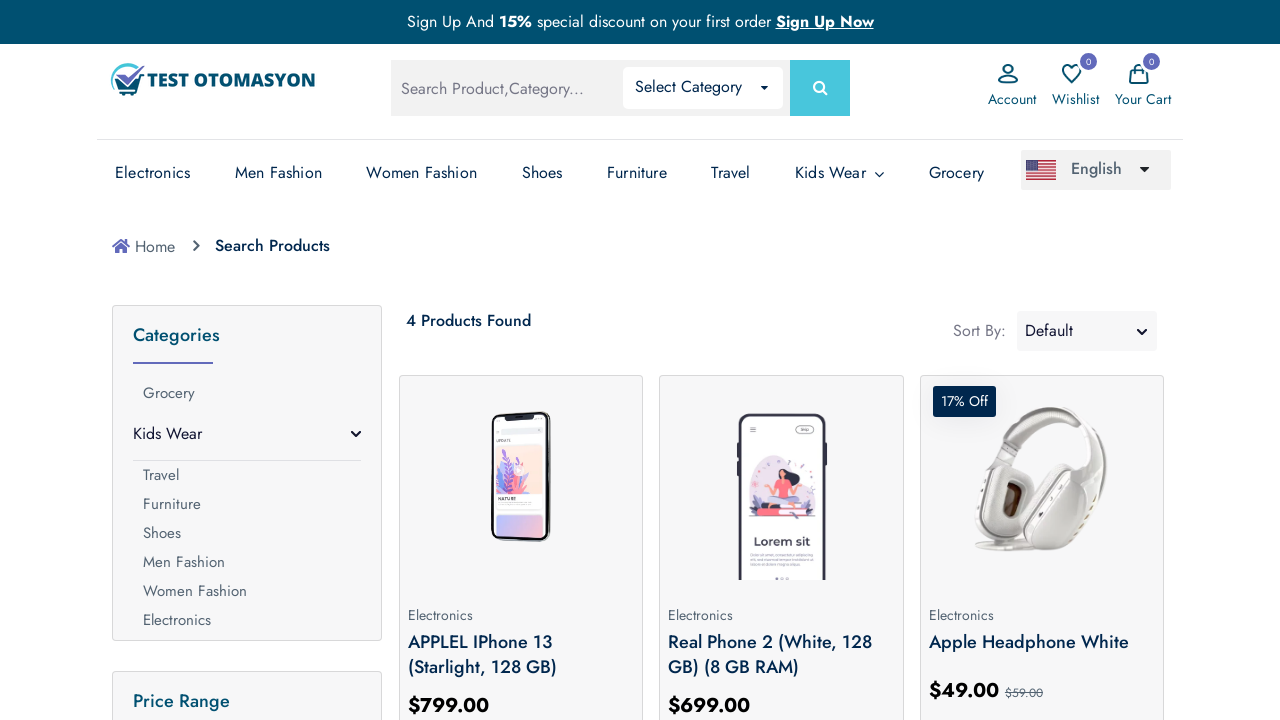

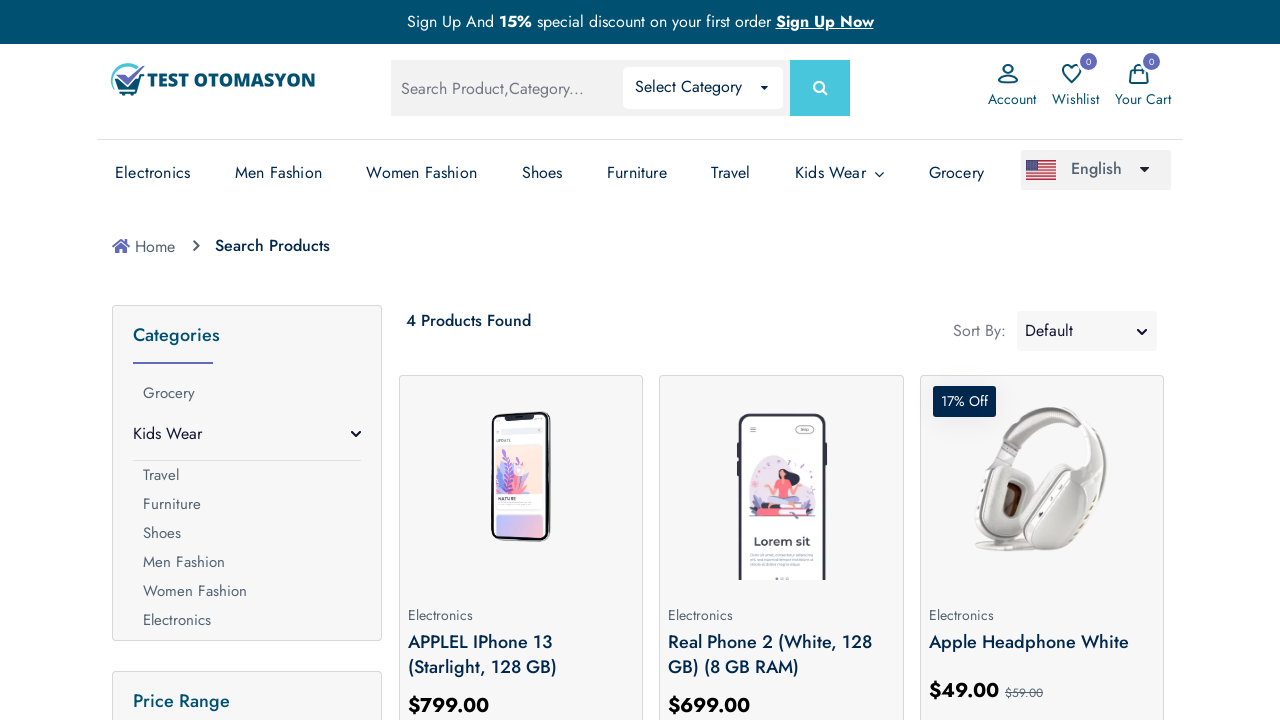